Tests browser tab management by opening the Automation Bookstore website, creating a new tab, and navigating to the Selenium website in that new tab.

Starting URL: https://automationbookstore.dev/

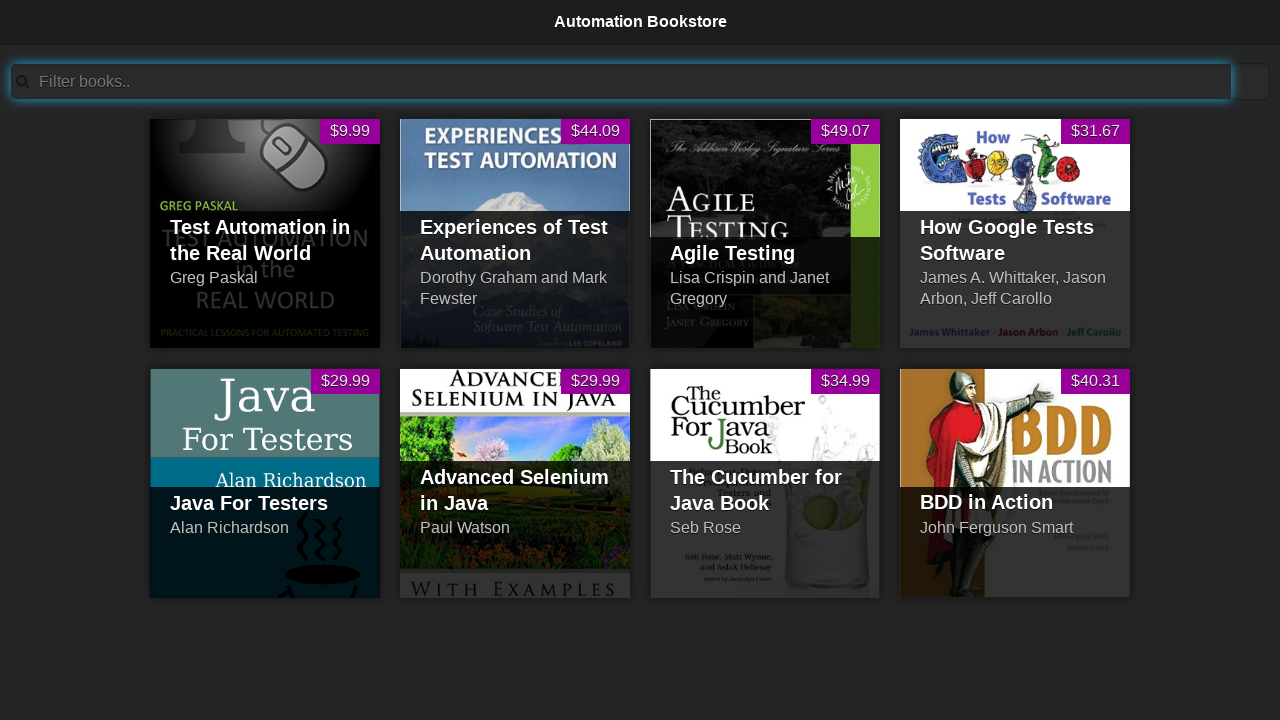

Opened a new browser tab
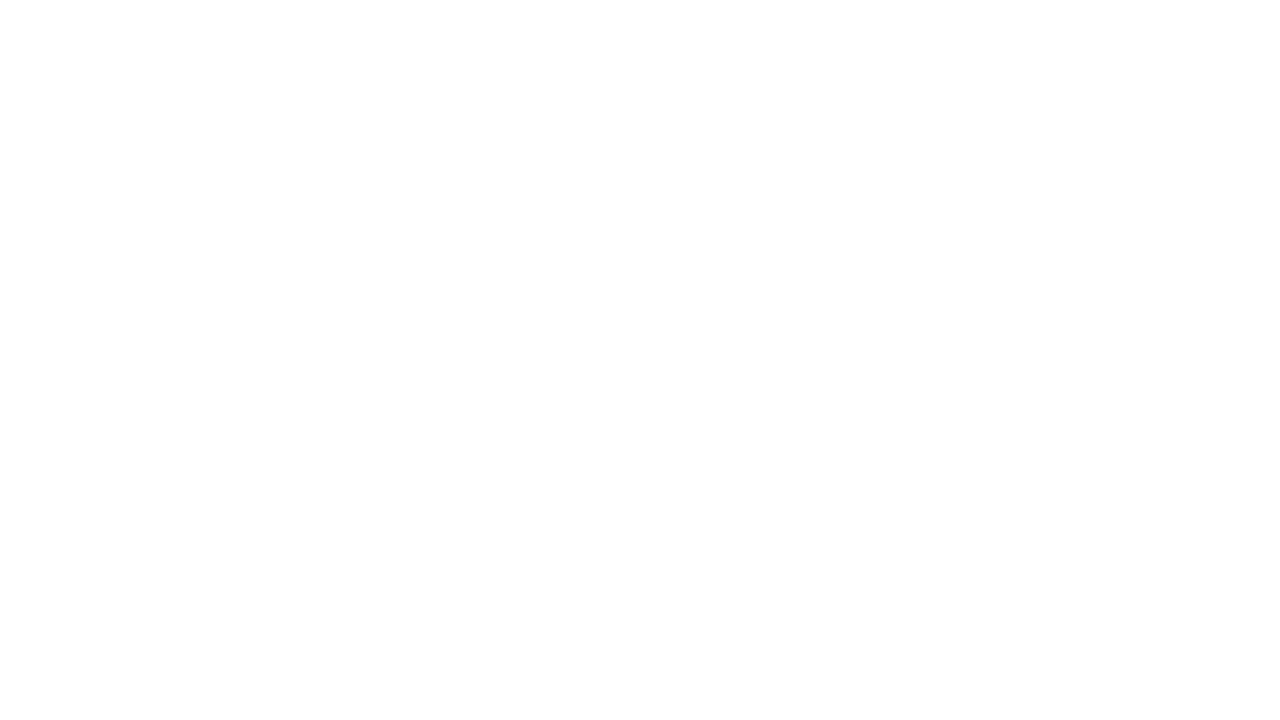

Navigated to Selenium website (https://www.selenium.dev/)
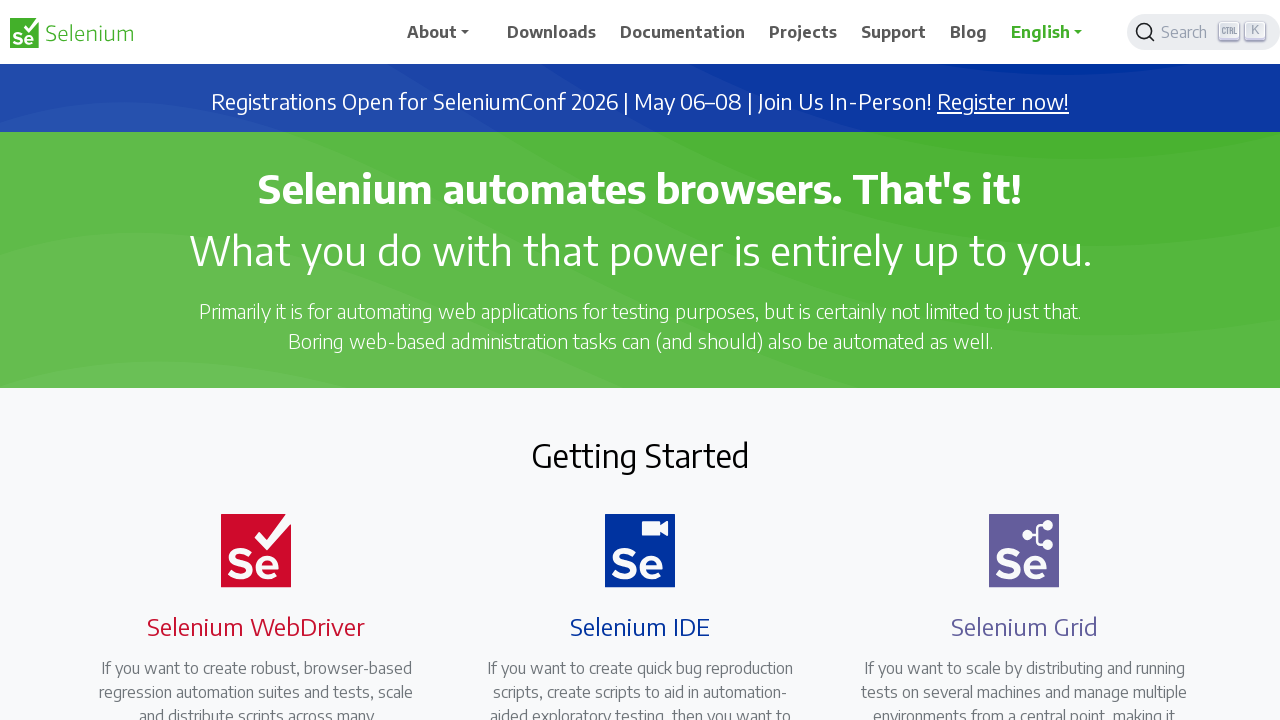

Selenium website fully loaded
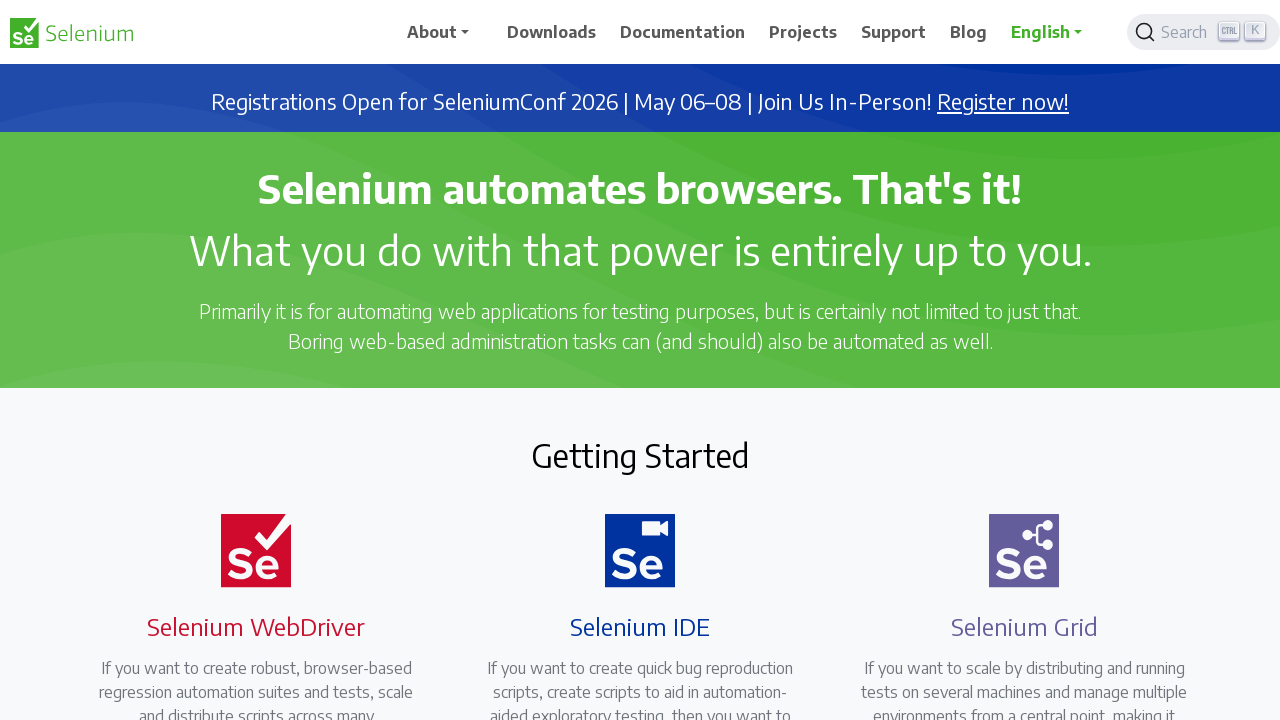

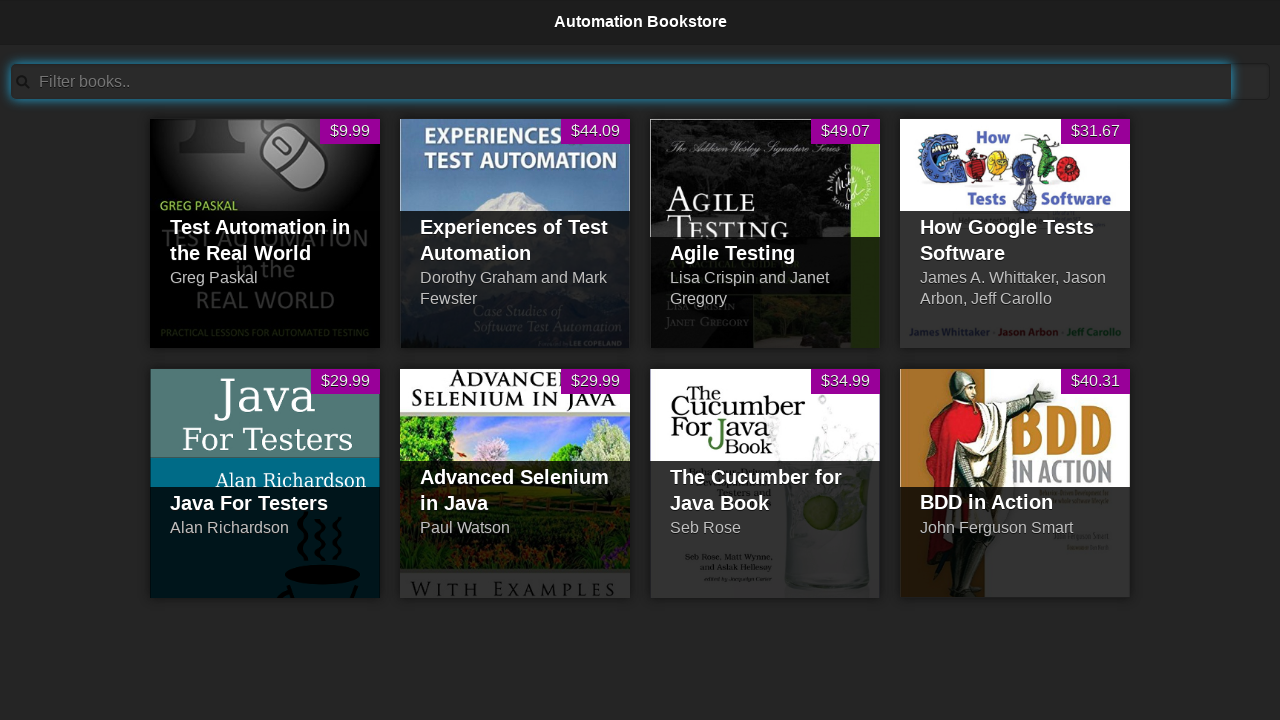